Tests JavaScript confirm dialog handling by switching to an iframe, clicking a button that triggers a confirm alert, accepting the alert, and verifying the resulting text

Starting URL: https://www.w3schools.com/js/tryit.asp?filename=tryjs_confirm

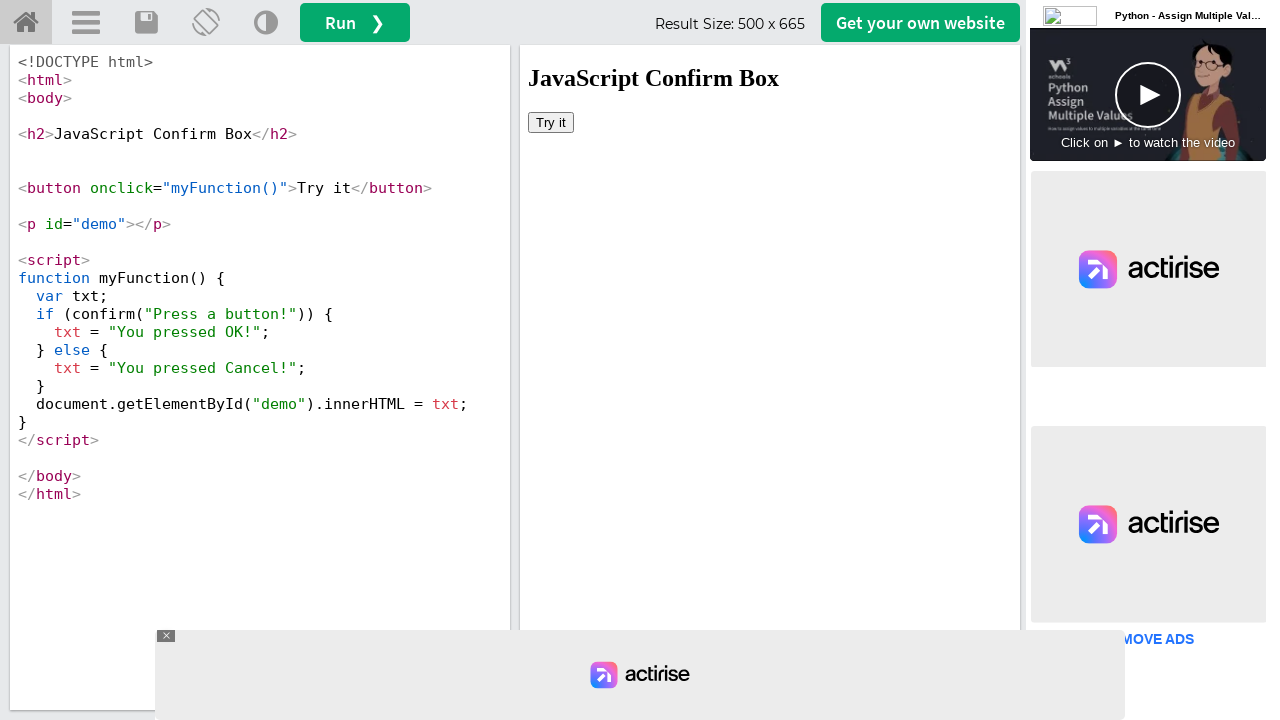

Located iframe with ID 'iframeResult'
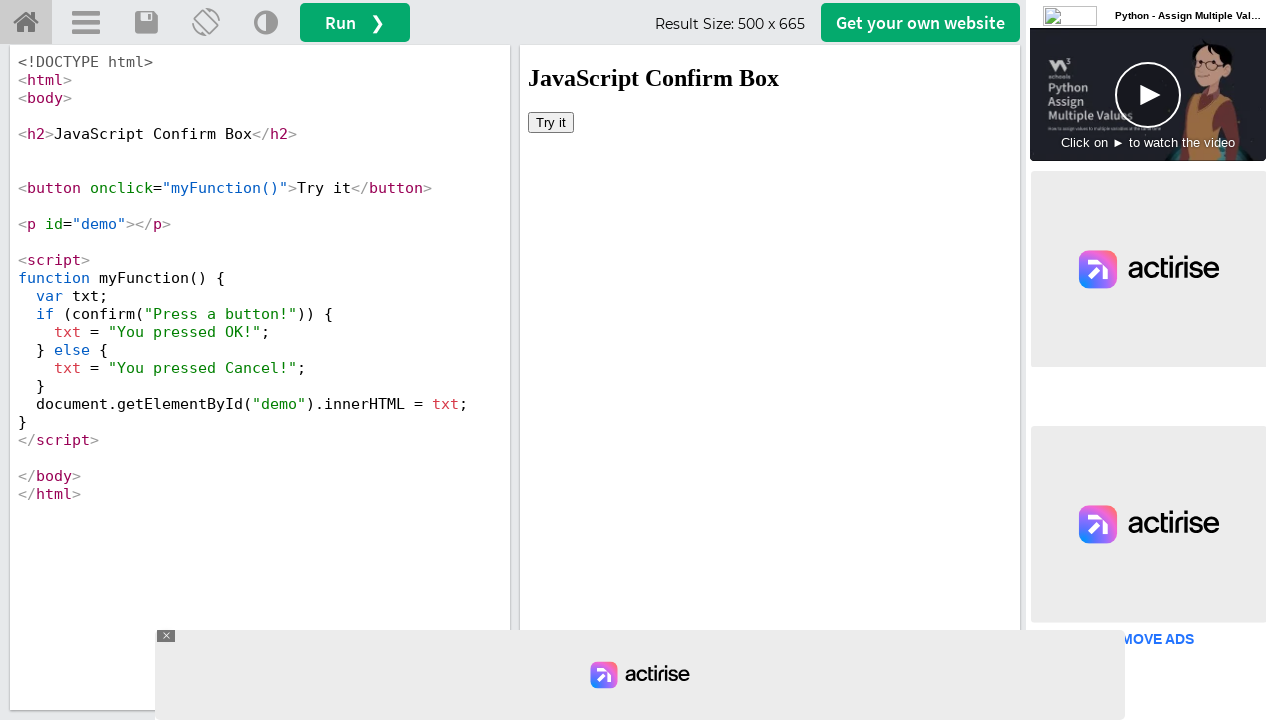

Clicked 'Try it' button inside iframe at (551, 122) on #iframeResult >> internal:control=enter-frame >> xpath=//button[text()='Try it']
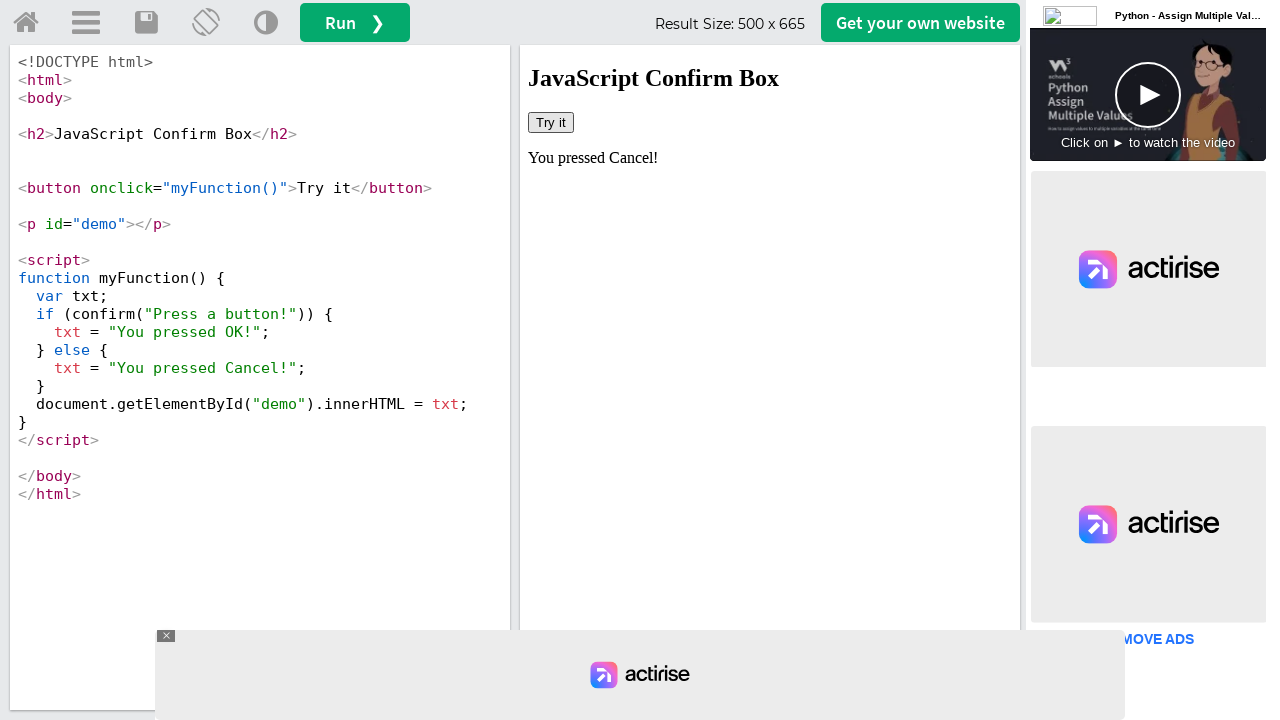

Set up dialog handler to accept confirm alerts
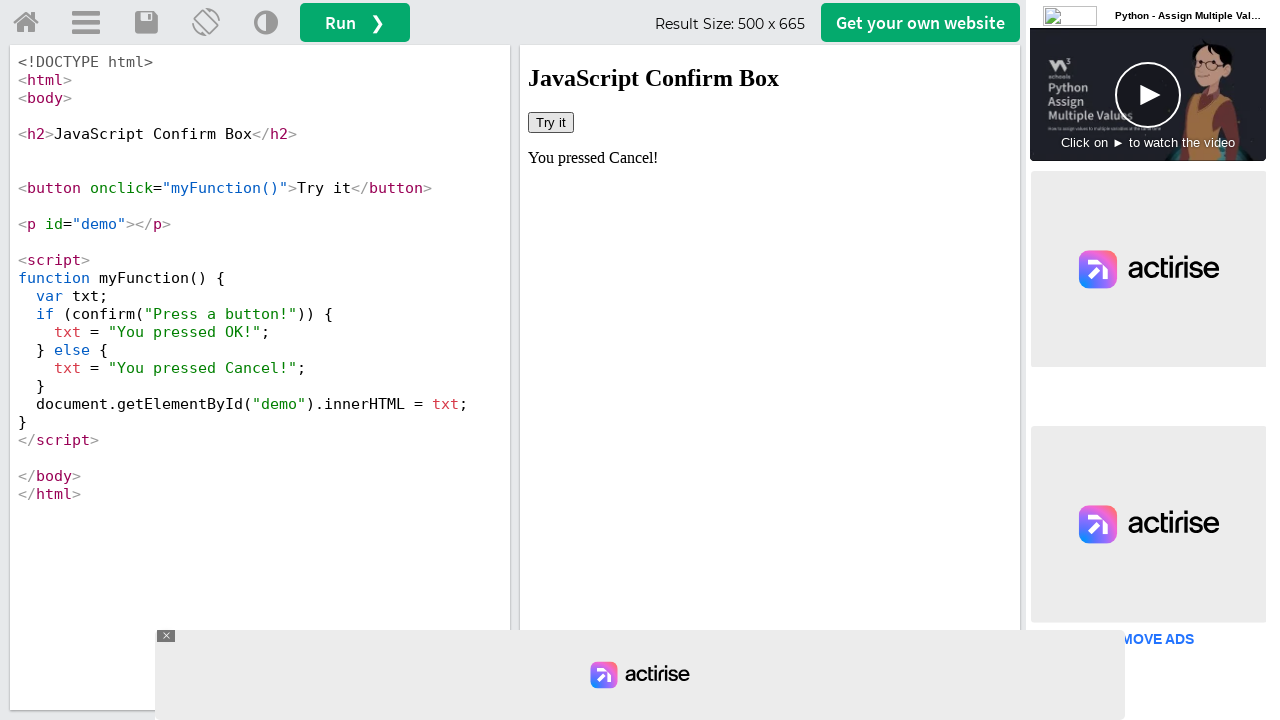

Clicked 'Try it' button again to trigger confirm dialog at (551, 122) on #iframeResult >> internal:control=enter-frame >> xpath=//button[text()='Try it']
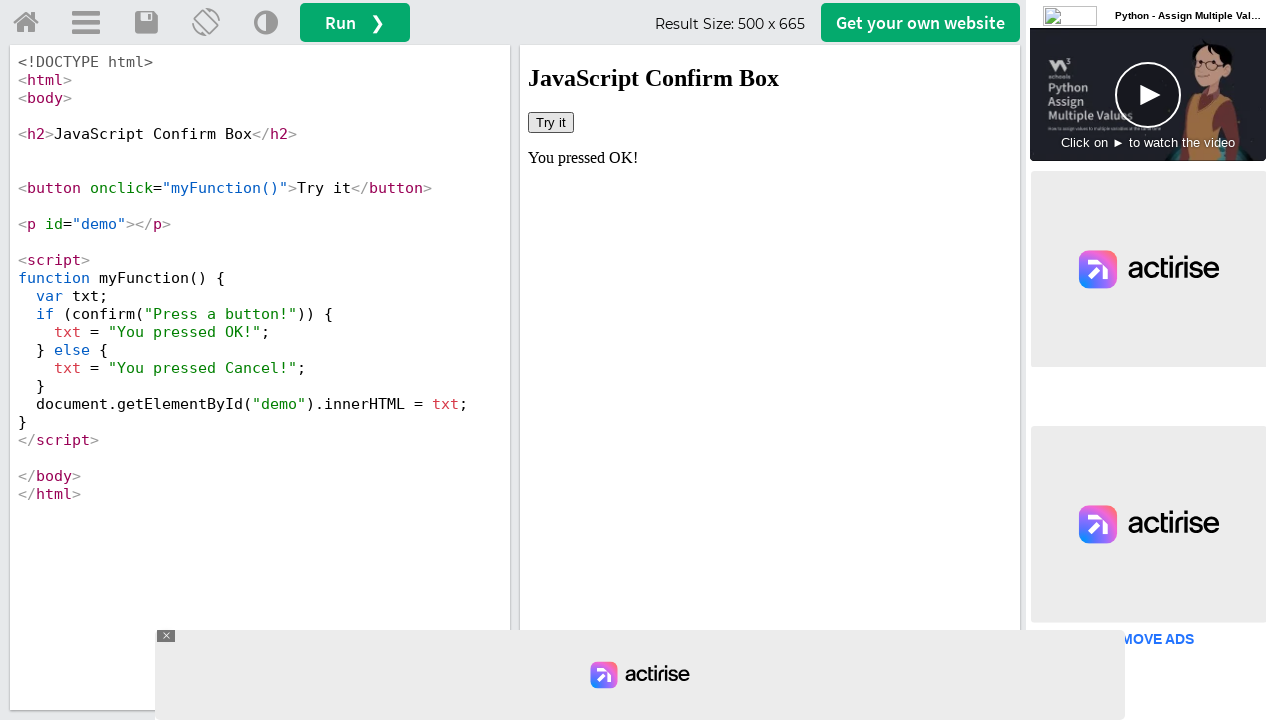

Waited for result text element to appear
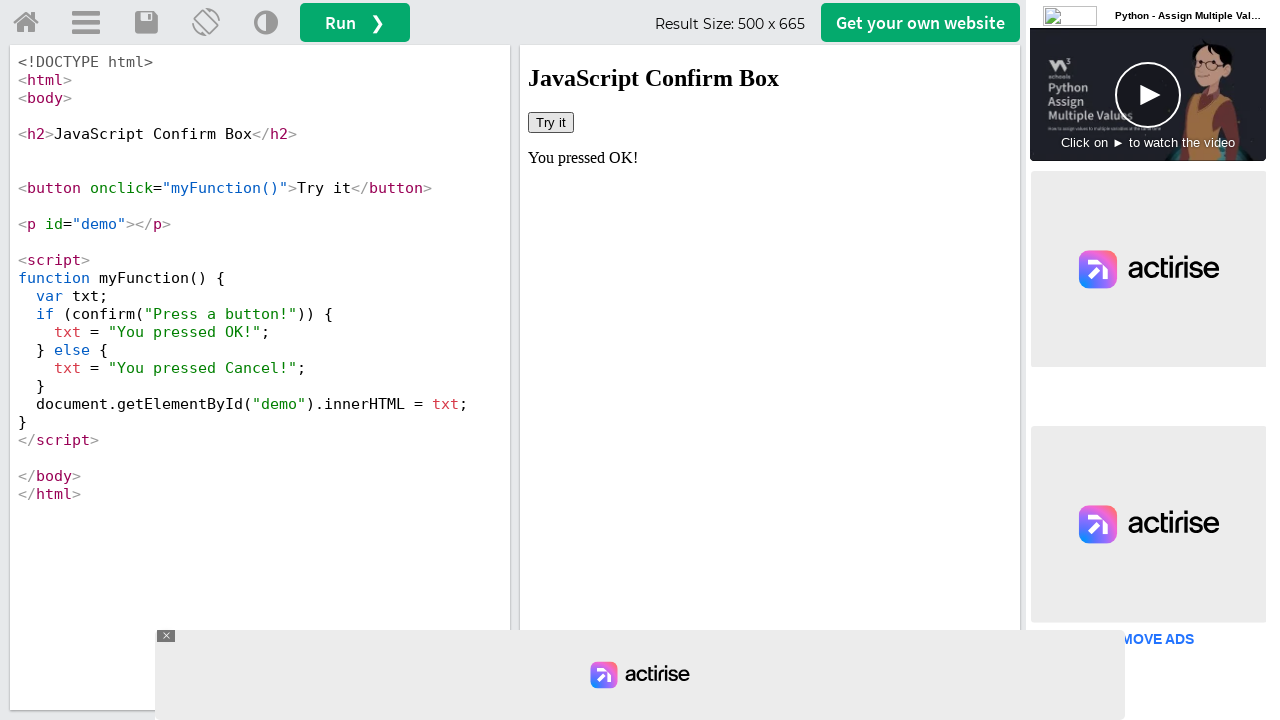

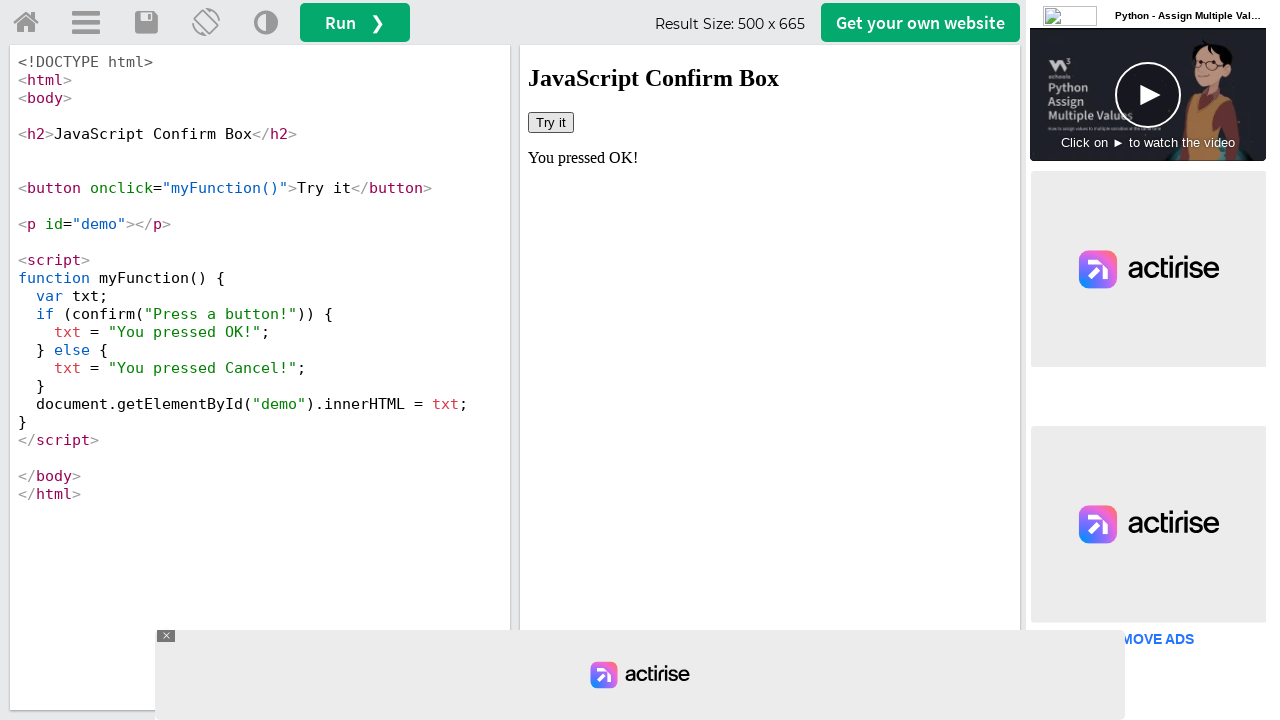